Tests browser window manipulation by changing window size to fullscreen and then to specific dimensions

Starting URL: http://demo.automationtesting.in/Frames.html

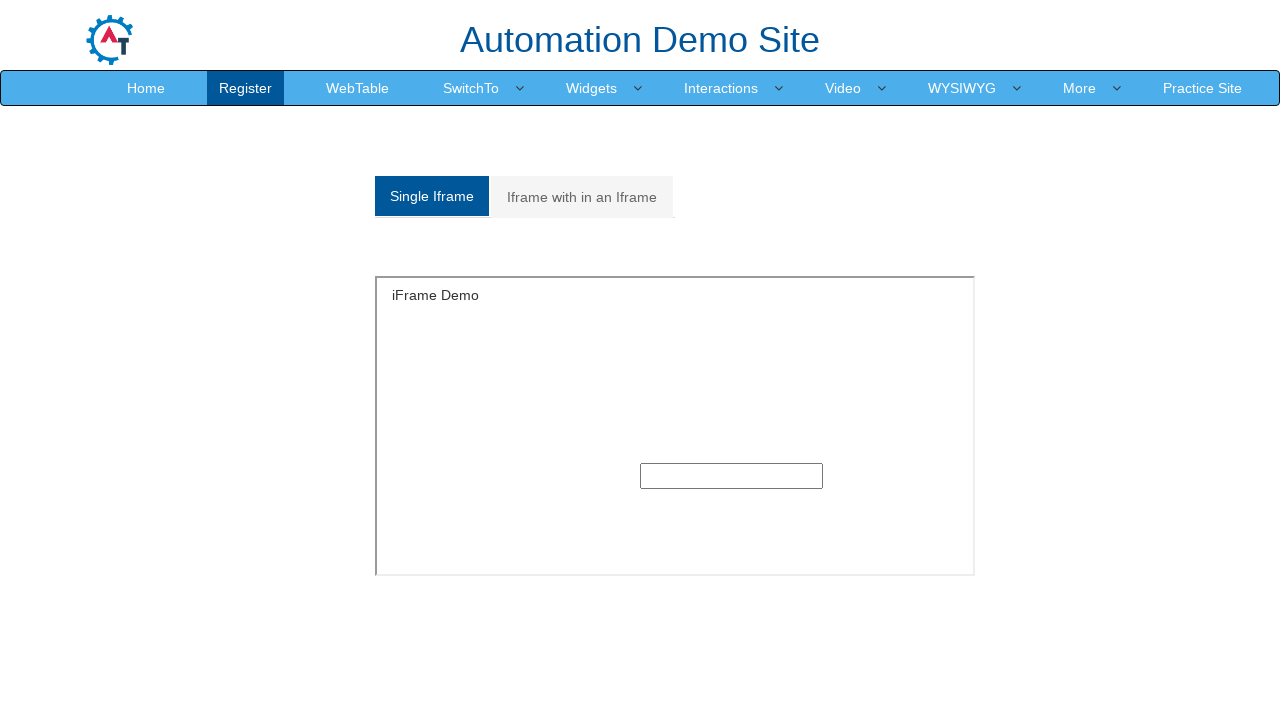

Set window to fullscreen using JavaScript
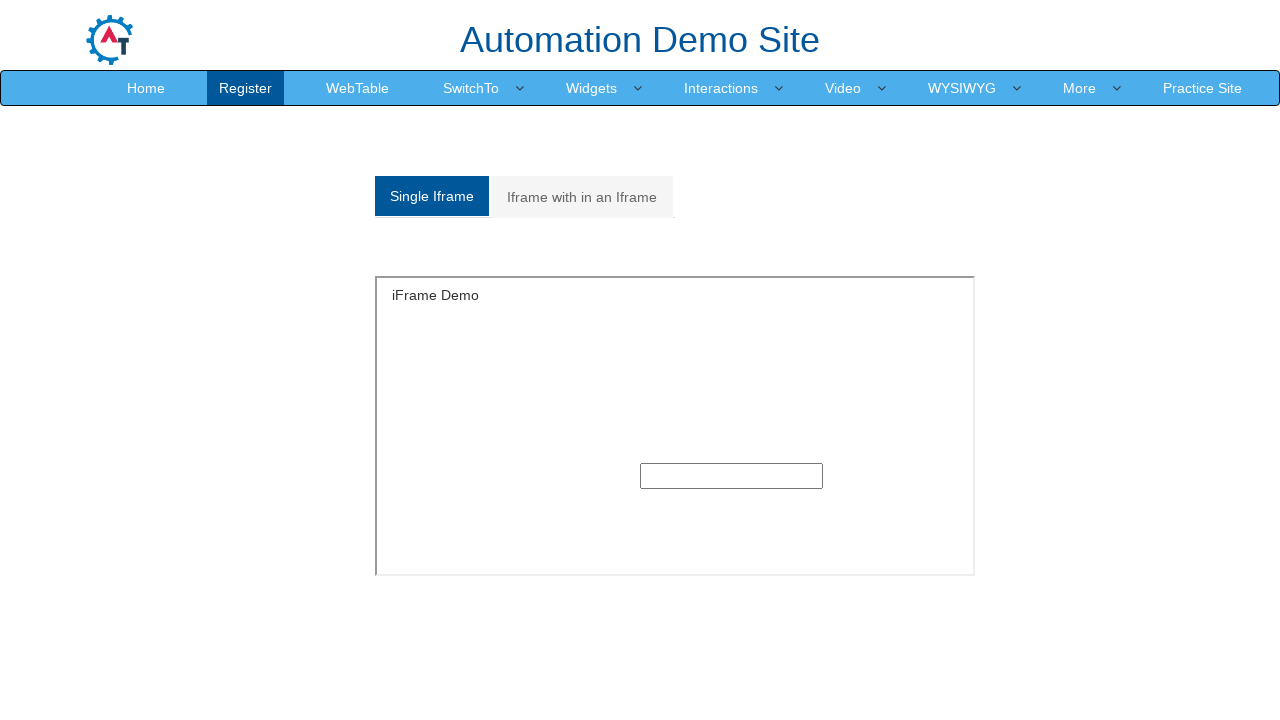

Waited 5 seconds for fullscreen to take effect
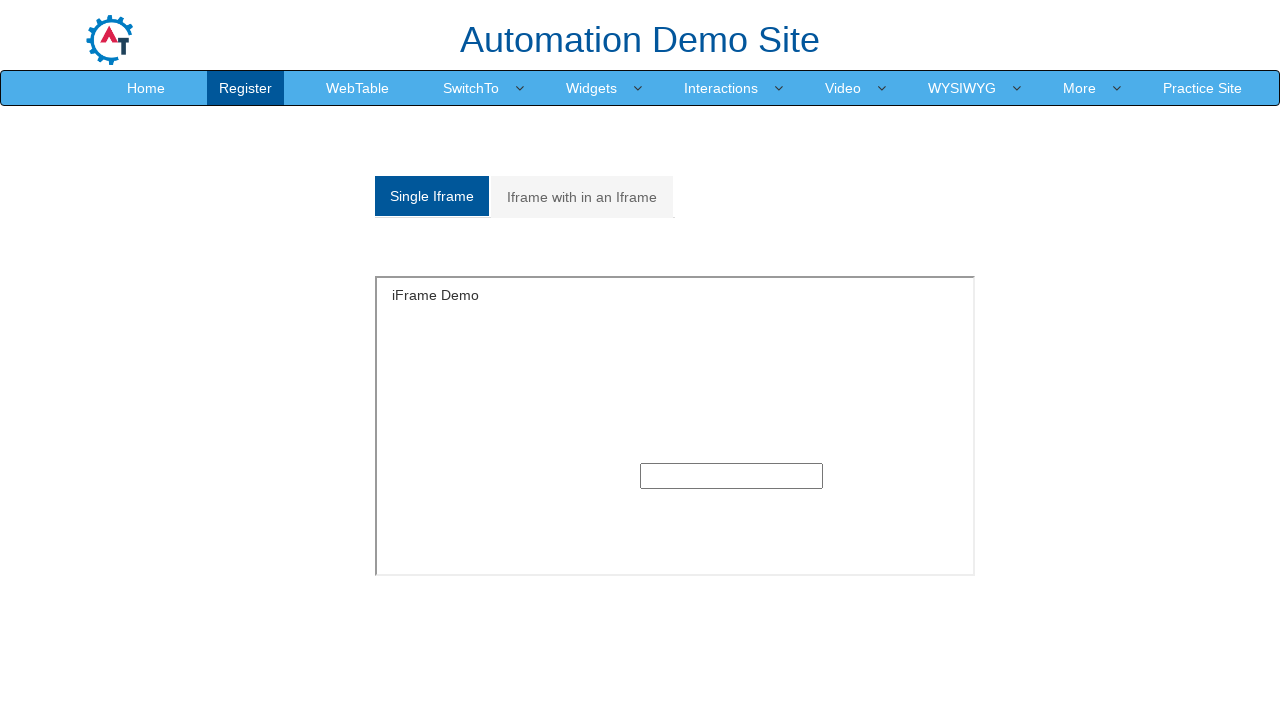

Retrieved current viewport size: {'width': 1280, 'height': 720}
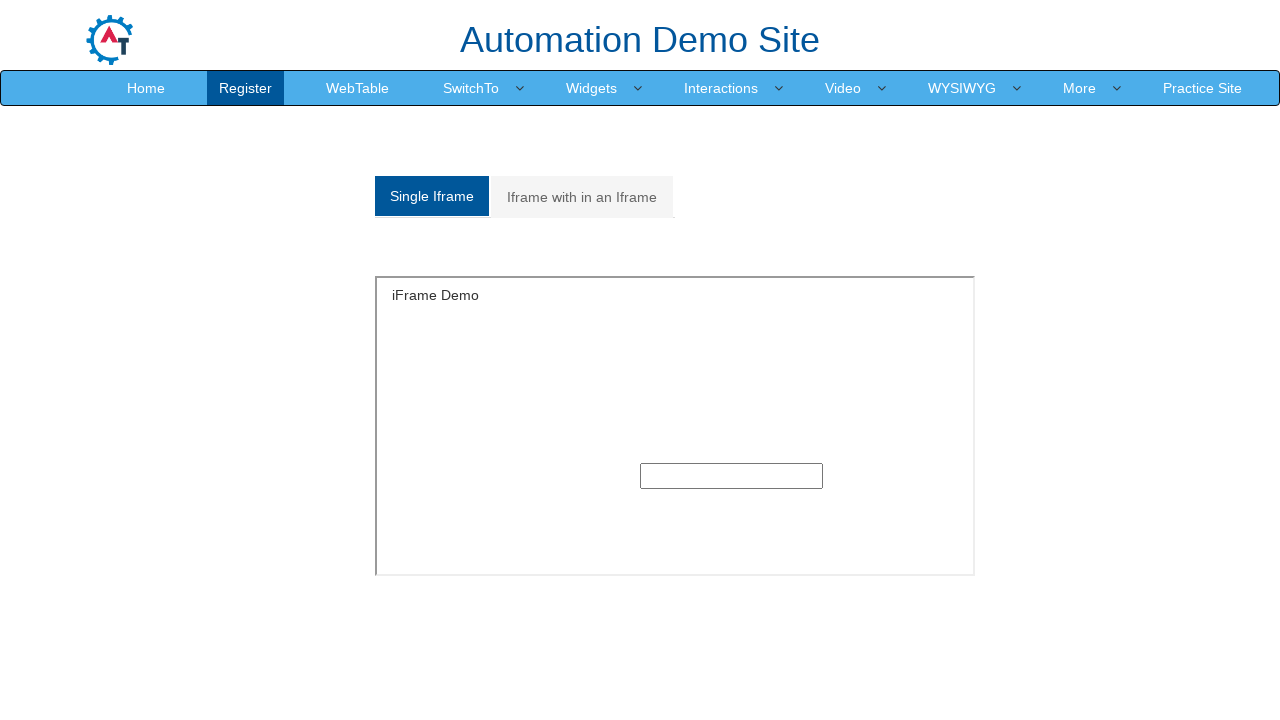

Set viewport size to 1000x400 pixels
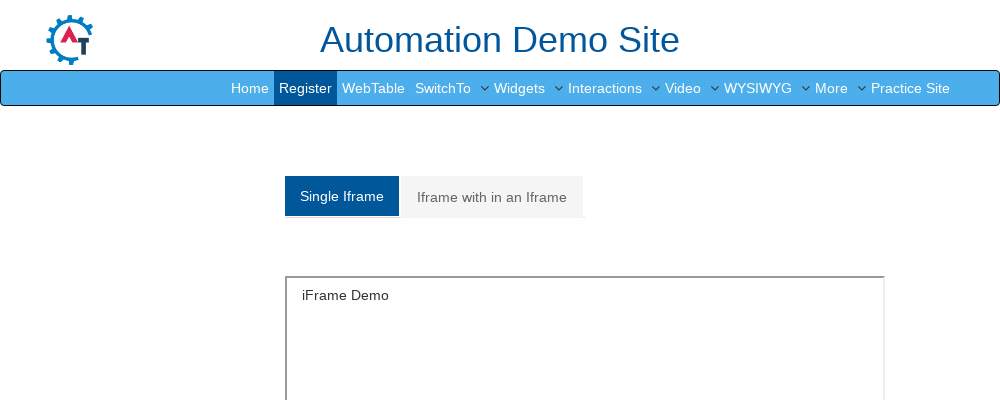

Retrieved new viewport size: {'width': 1000, 'height': 400}
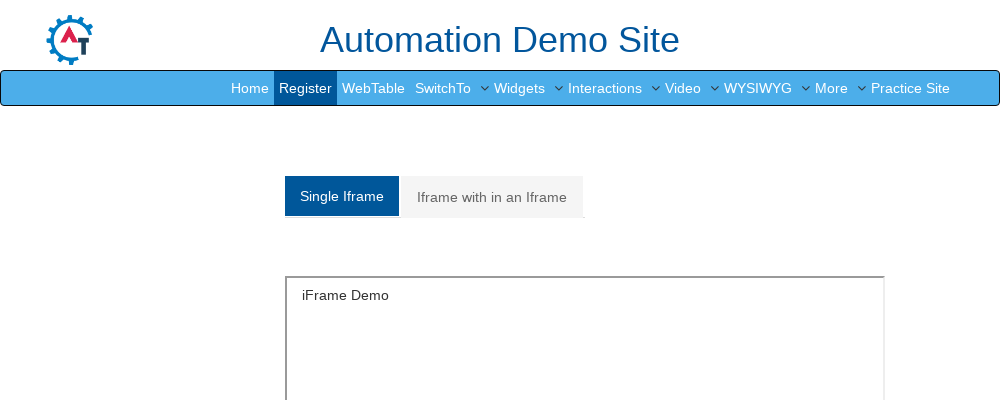

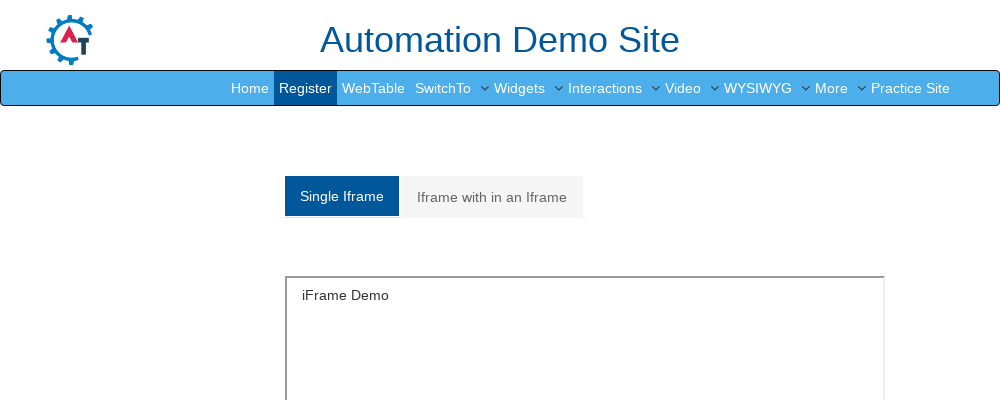